Tests the search functionality on VOA Learning English website by clicking a toggle, entering a search query, and verifying the search results contain the expected content.

Starting URL: https://learningenglish.voanews.com/p/5610.html

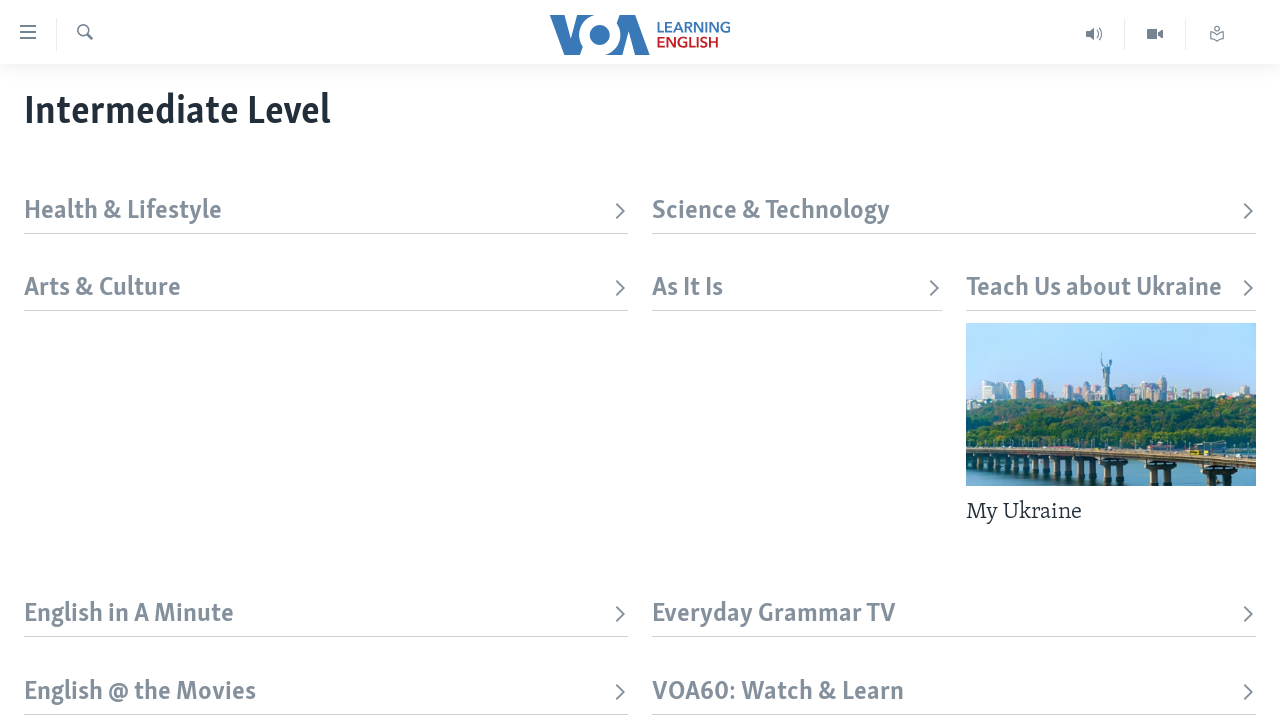

Clicked toggle/tab element to access search functionality at (84, 34) on xpath=//*[@id='page']/div[1]/div/div/div[1]/label[2]
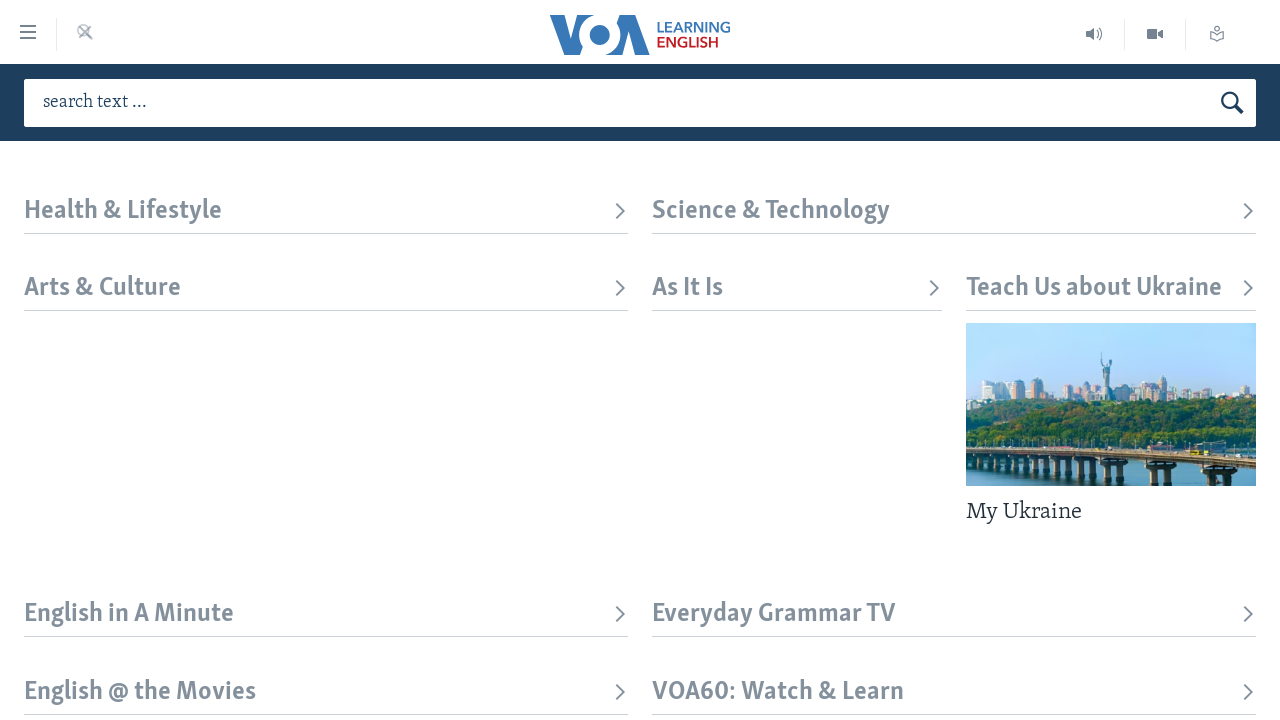

Filled search box with 'learning english' on xpath=/html/body/div[1]/div/div[1]/div/div/div[1]/div[2]/div/form/input
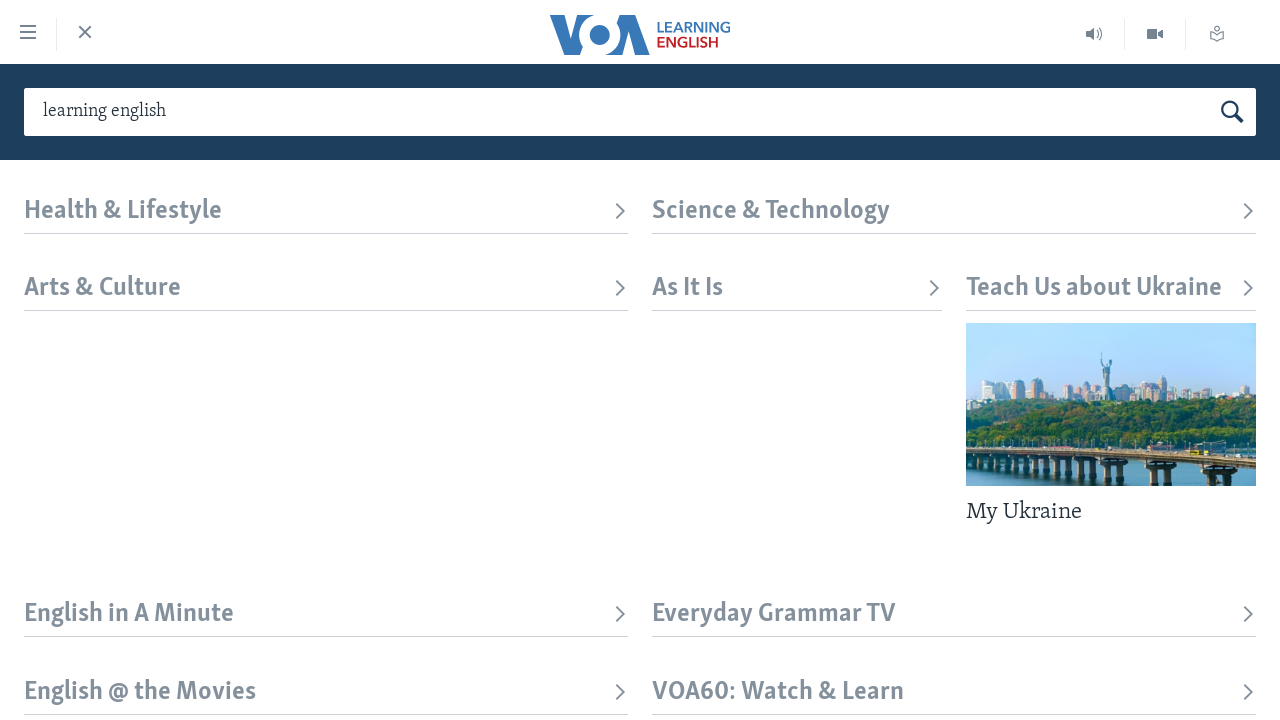

Waited 1000ms for page to process input
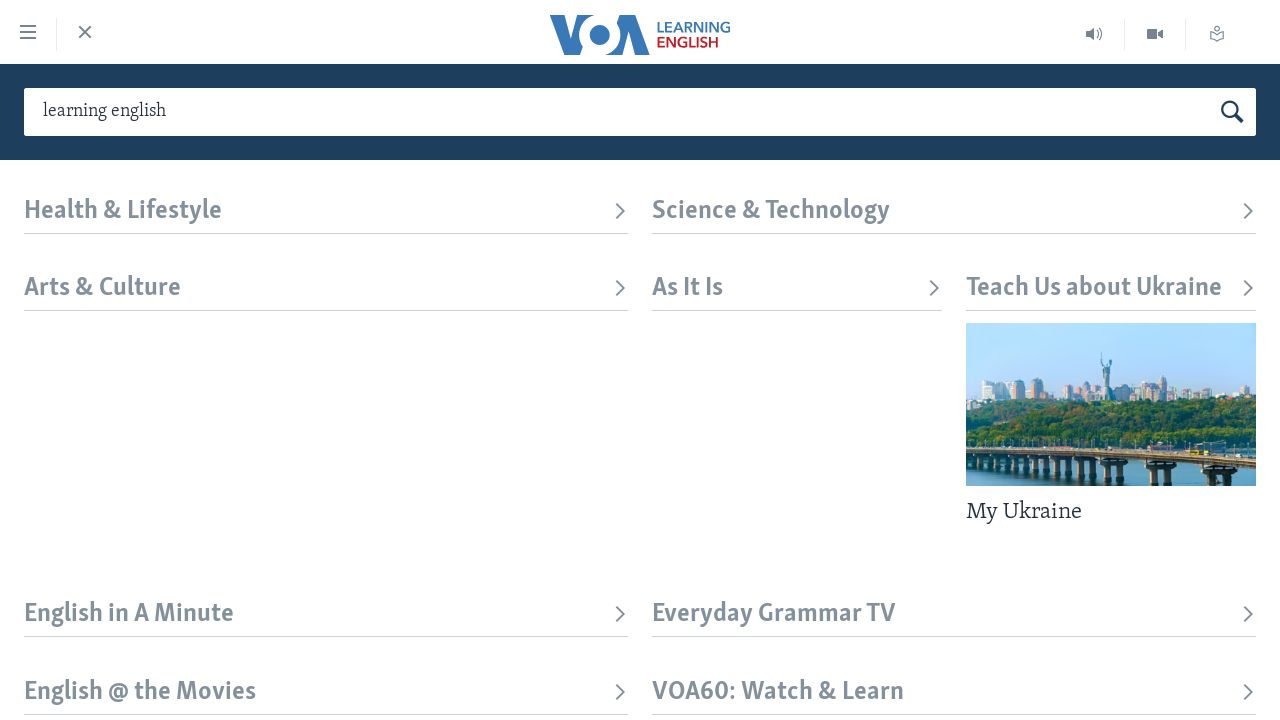

Clicked search button to submit query at (1232, 112) on xpath=//*[@id='form-topSearchHeader']/button
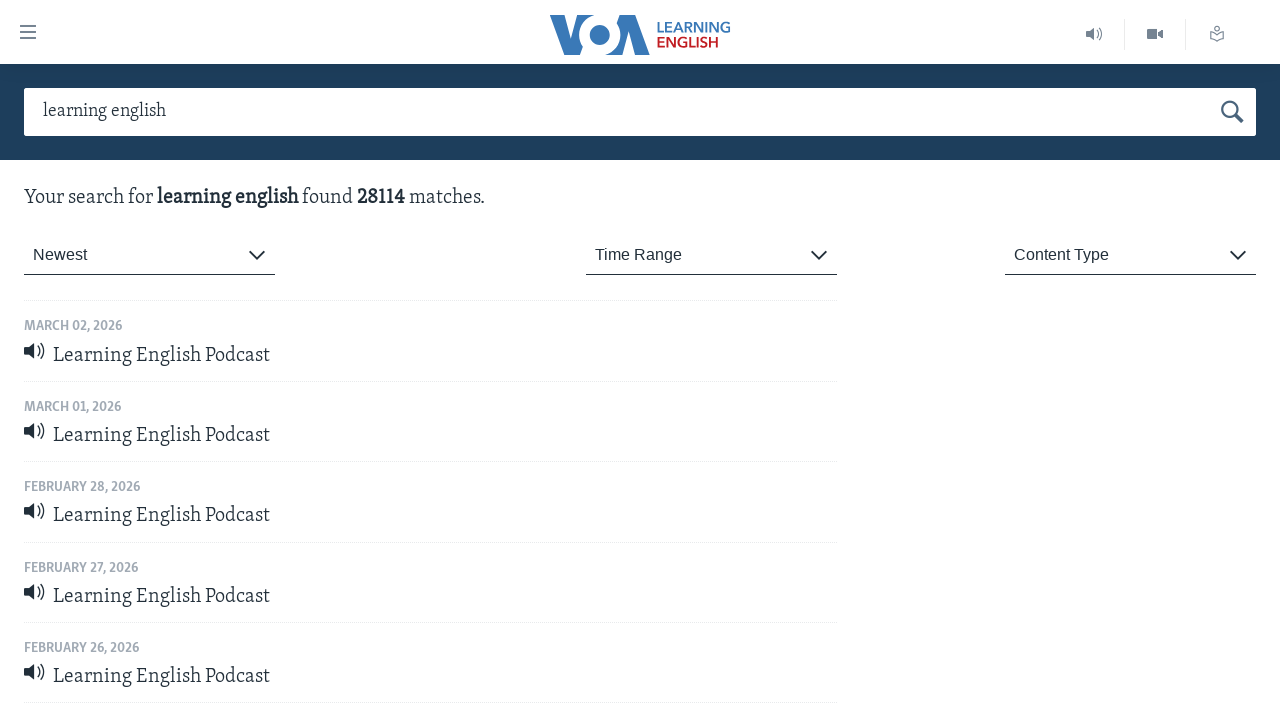

Waited 1000ms for search results to load
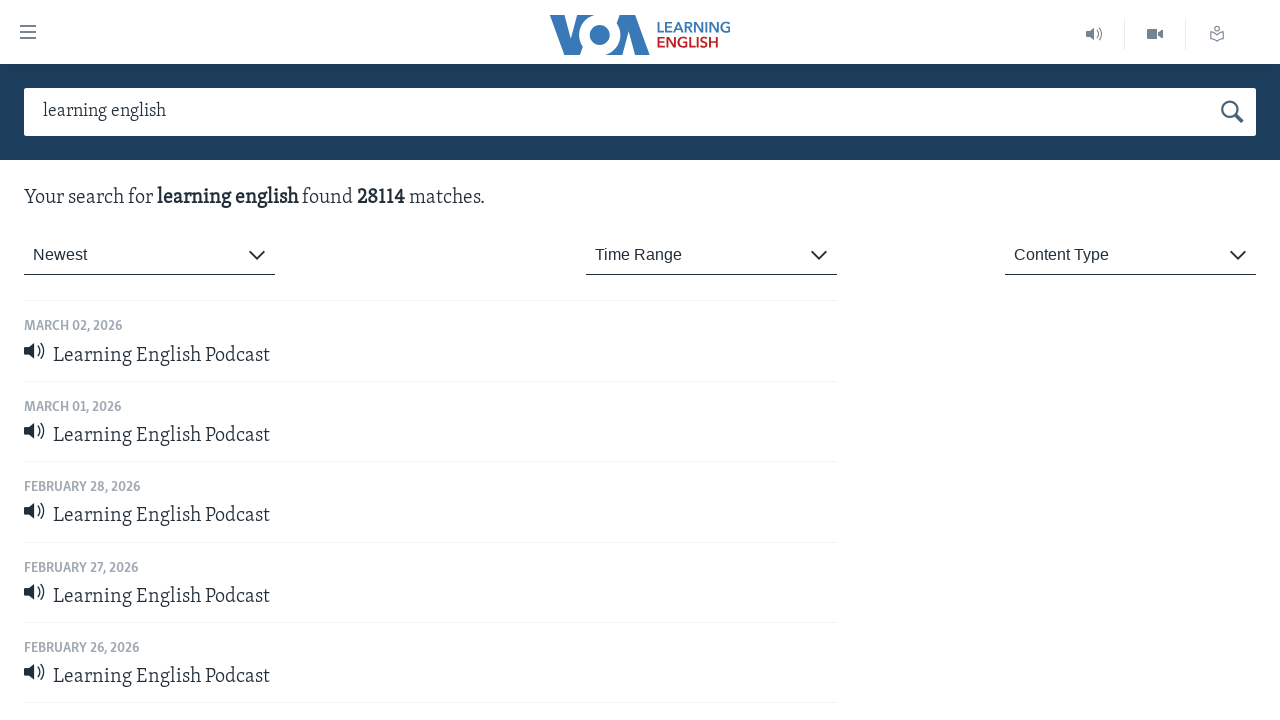

Search results loaded and first result heading is visible
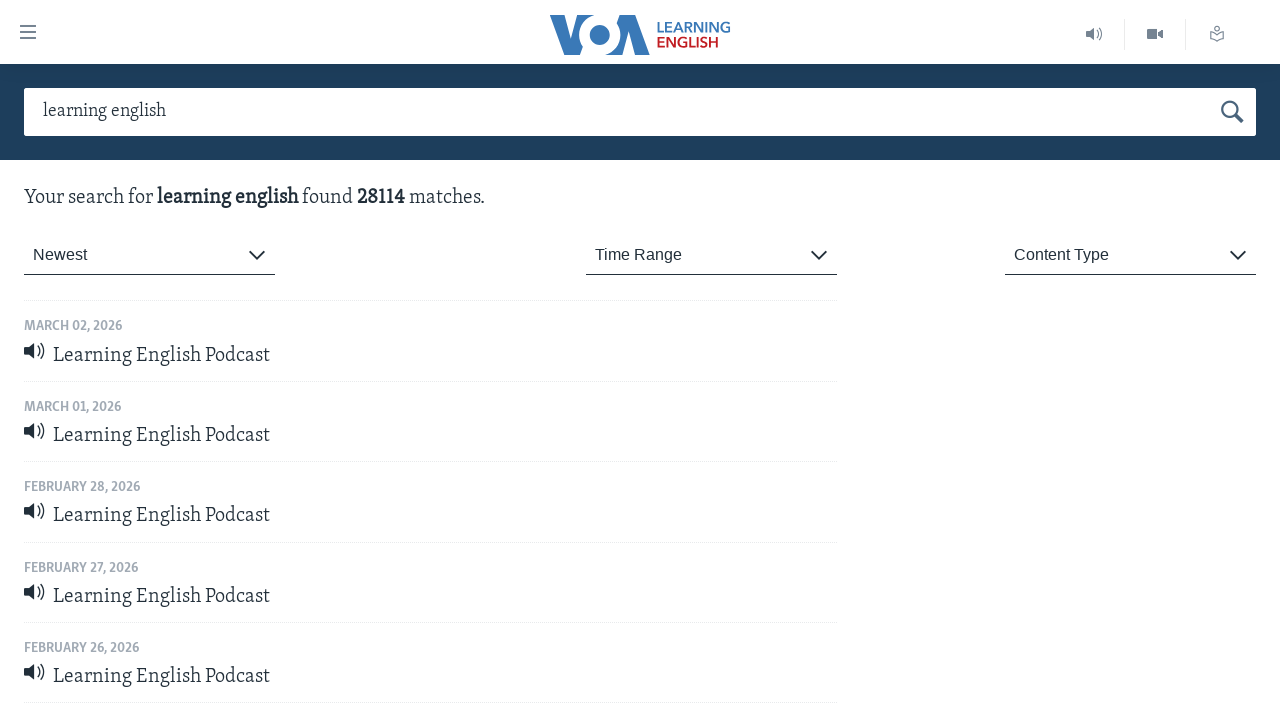

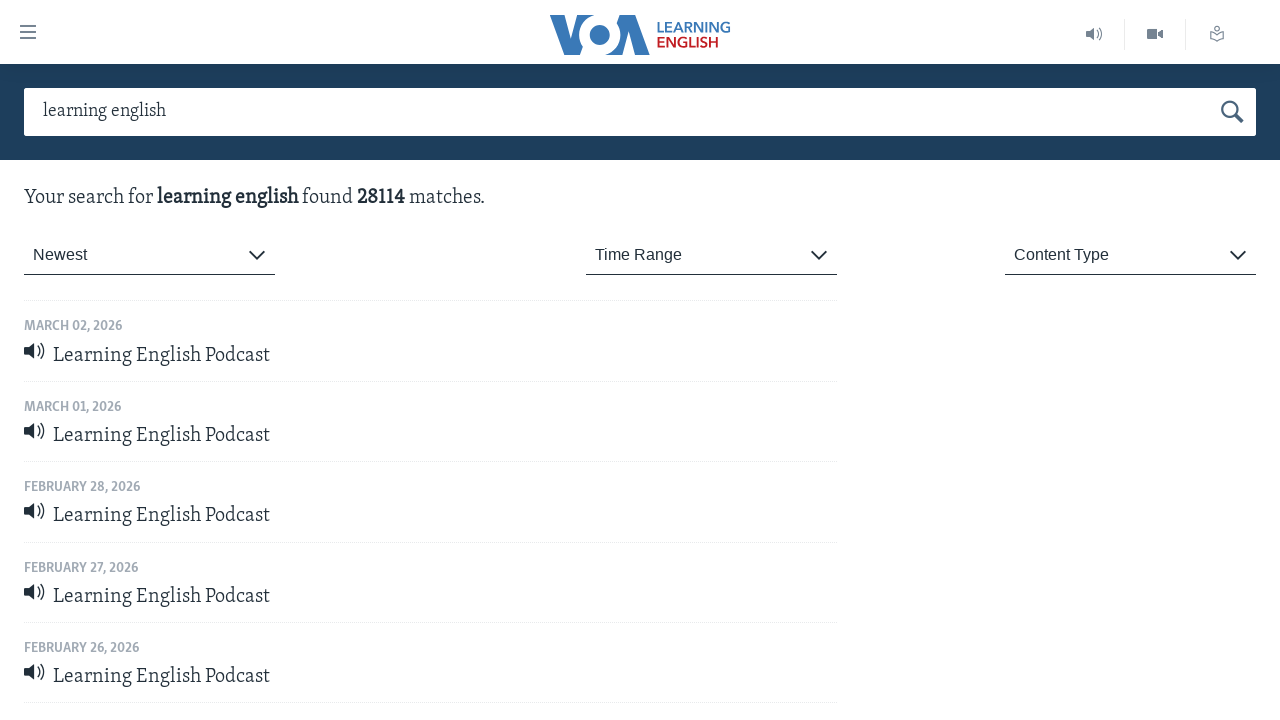